Navigates to the automation page and retrieves driver-level information like window handles, page source, title, and URL

Starting URL: https://ultimateqa.com/automation/

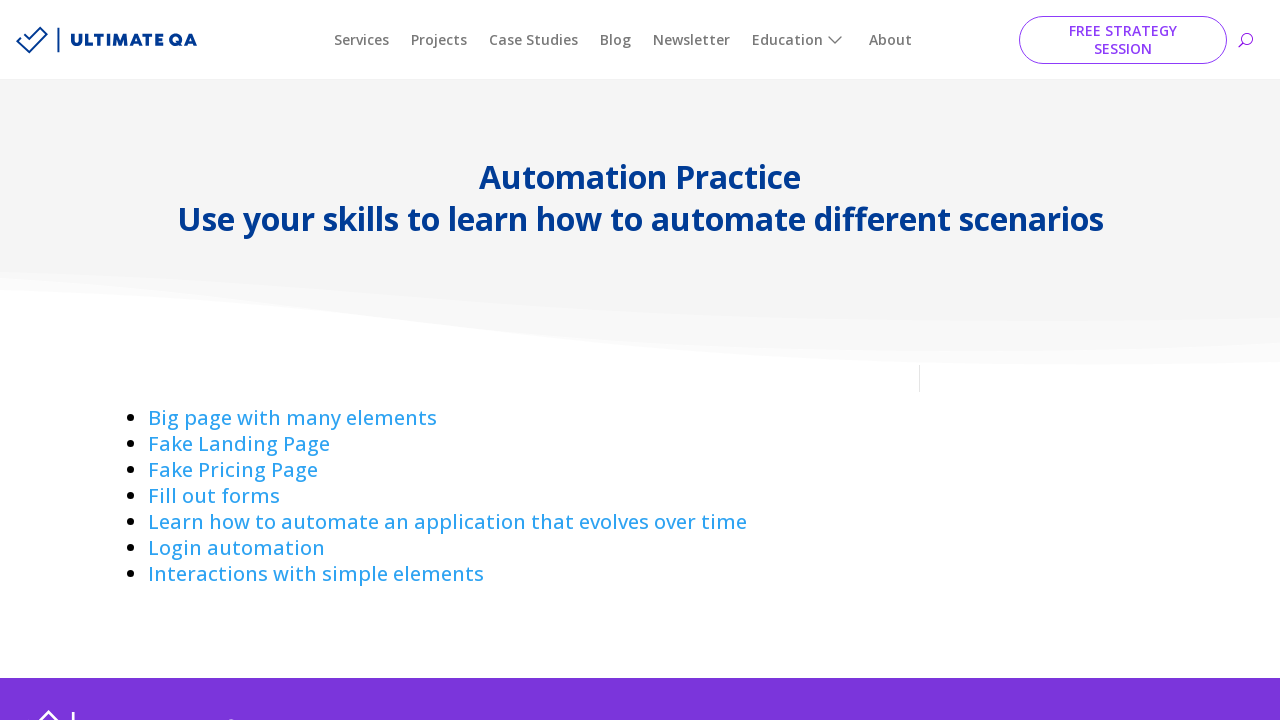

Navigated to automation page at https://ultimateqa.com/automation/
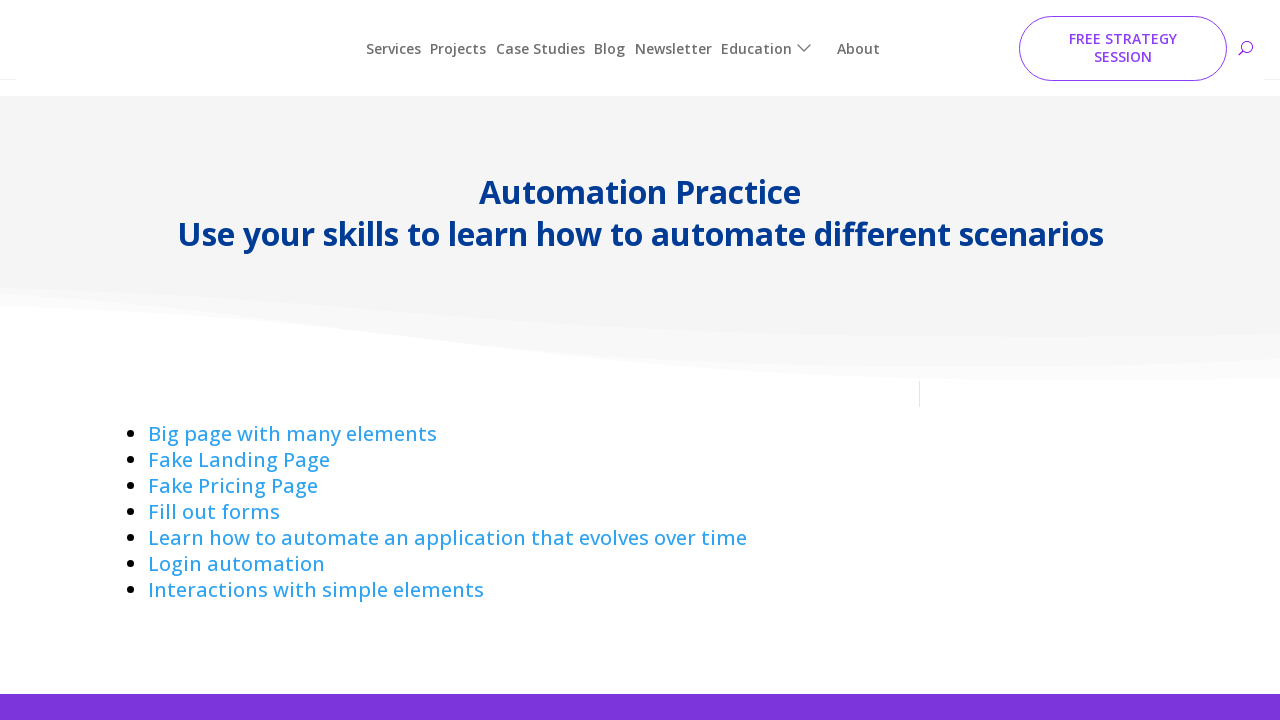

Page DOM content loaded
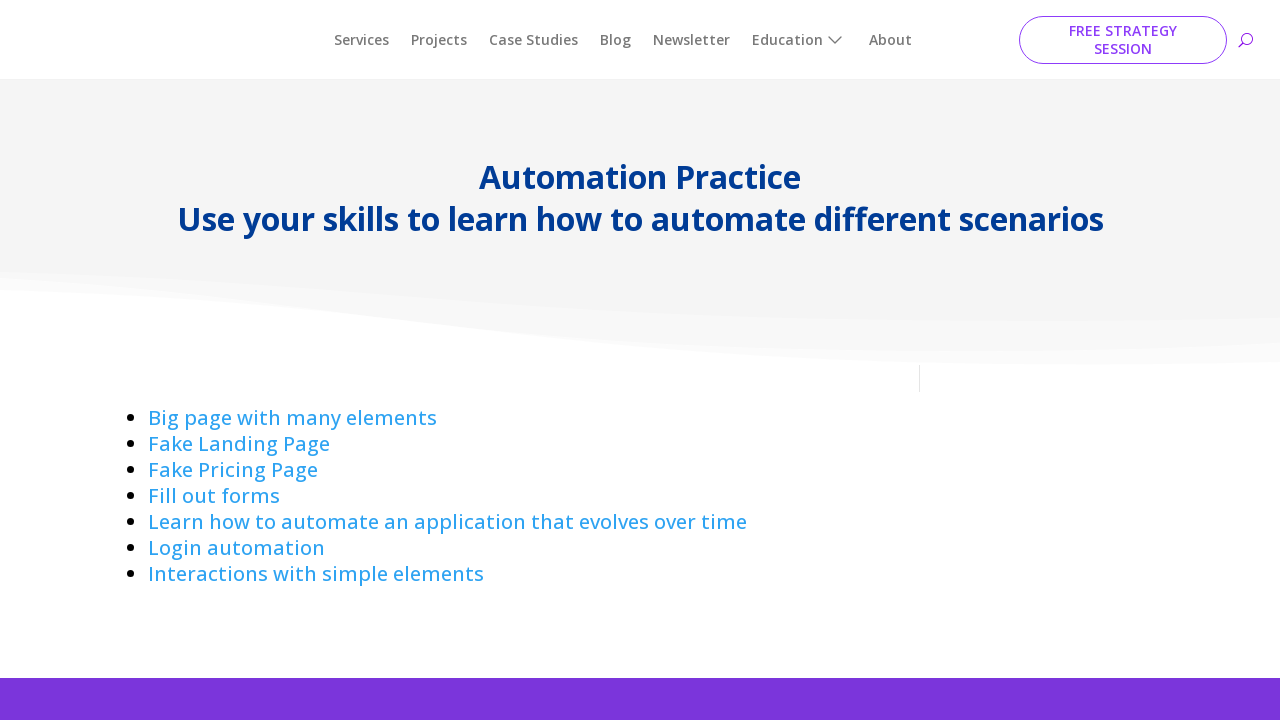

Retrieved page title: 'Automation Practice - Ultimate QA'
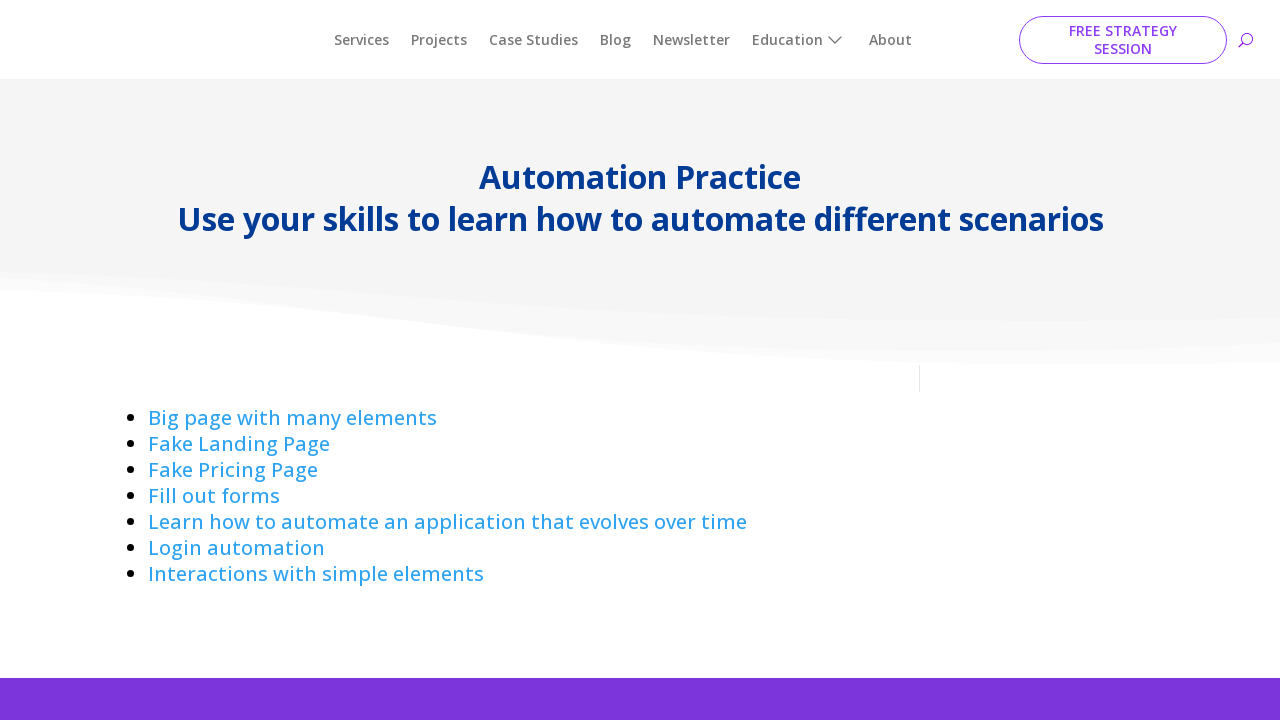

Retrieved page URL: 'https://ultimateqa.com/automation/'
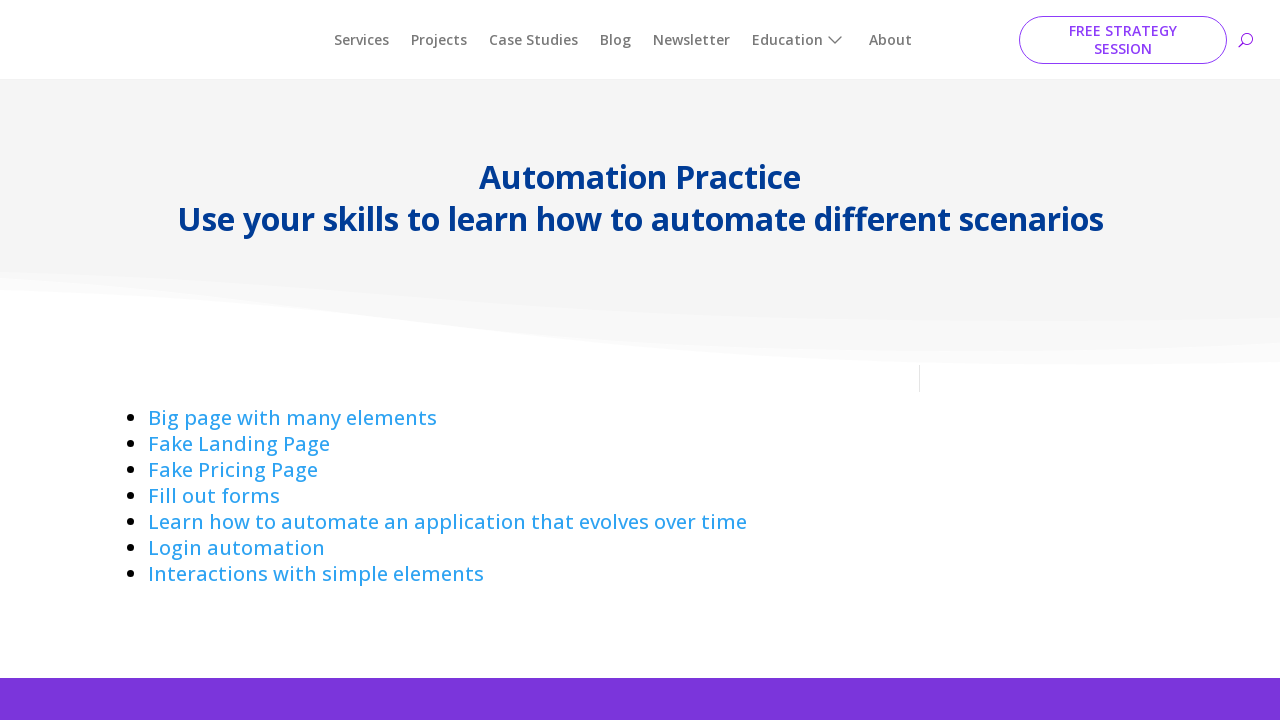

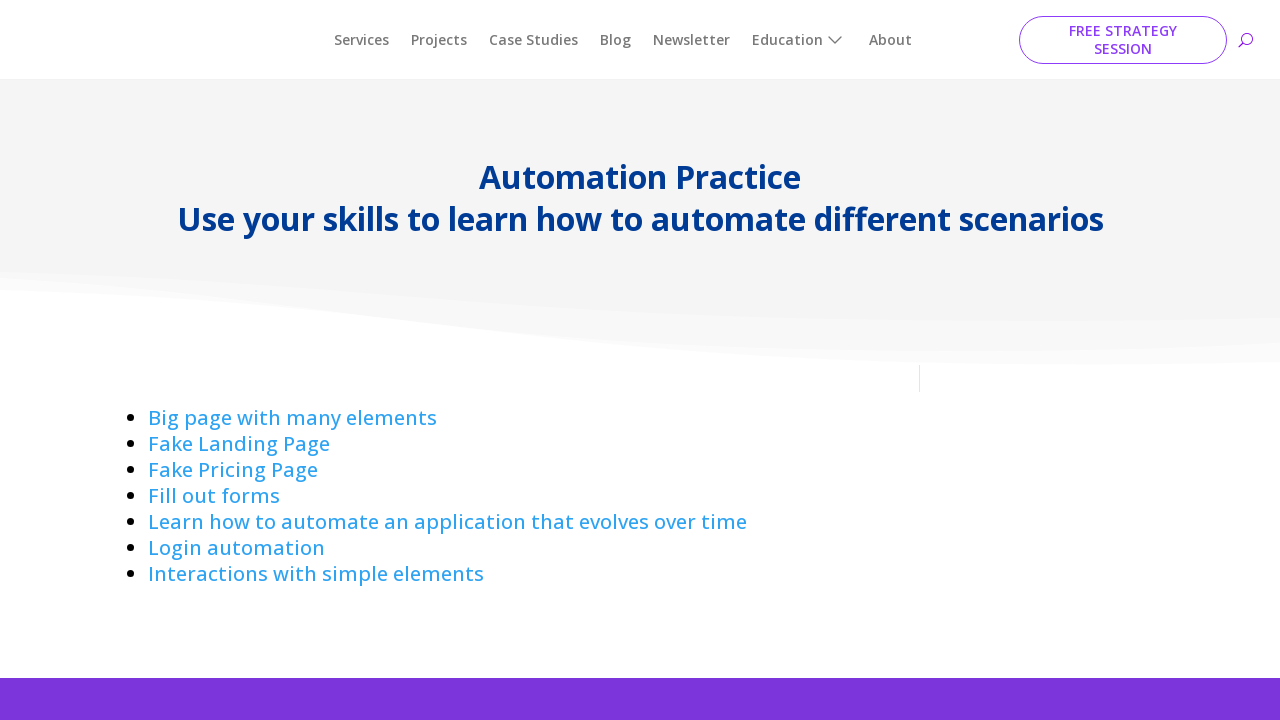